Navigates to an agricultural market prices page, removes 'ver-outras' UI elements via JavaScript, and verifies that quote boxes ('box-cotacoes') are present on the page.

Starting URL: https://www.noticiasagricolas.com.br/cotacoes/mercado-fisico-safras-e-mercado

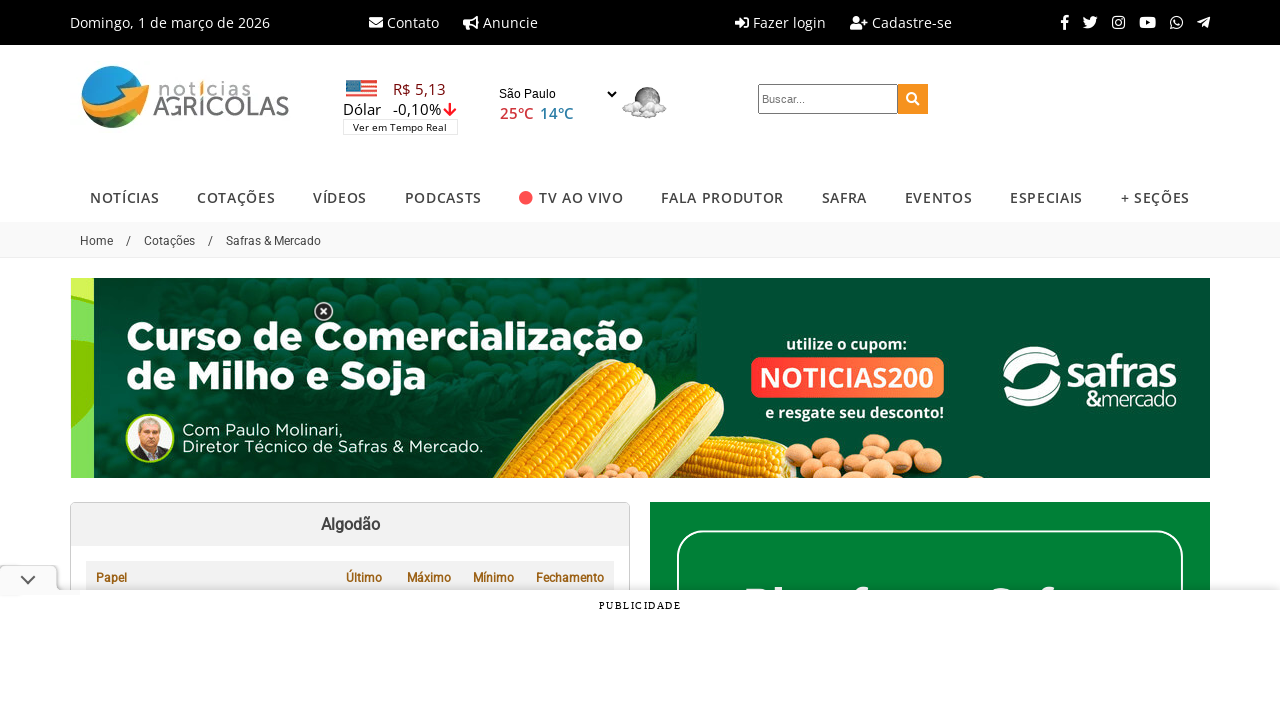

Navigated to agricultural market prices page
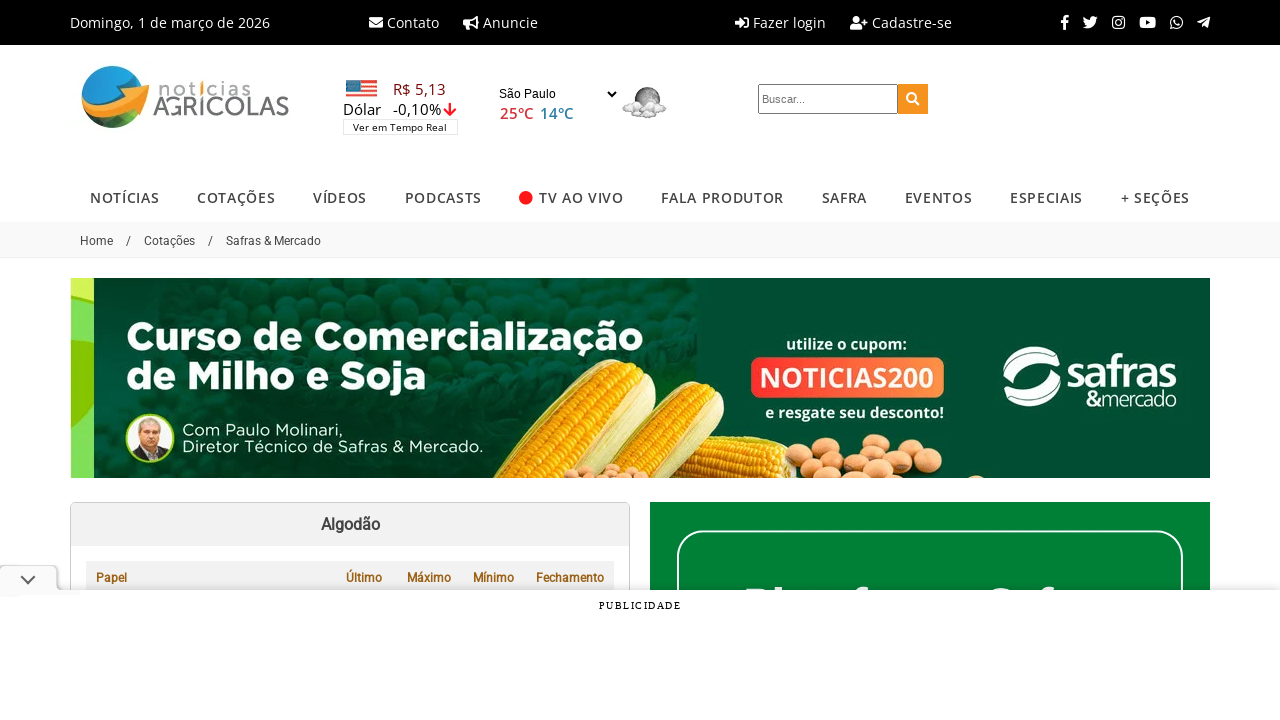

Removed 'ver-outras' UI elements via JavaScript
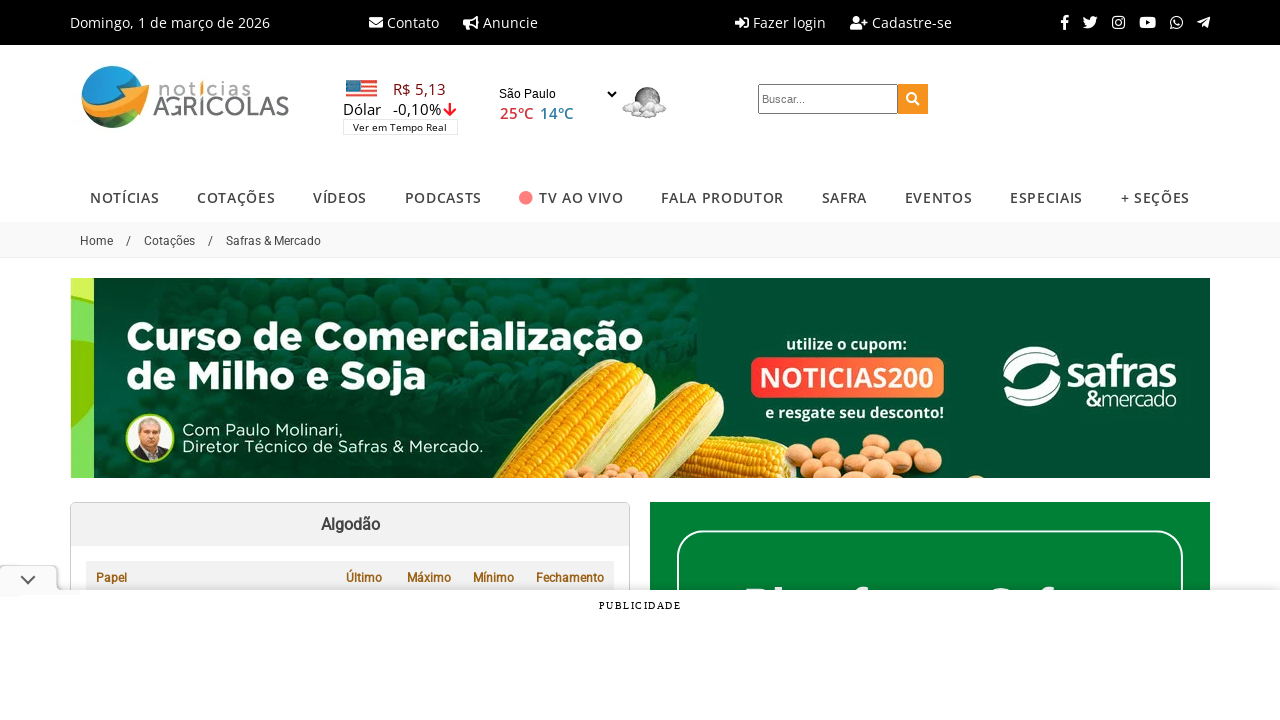

Waited for 'box-cotacoes' elements to be present
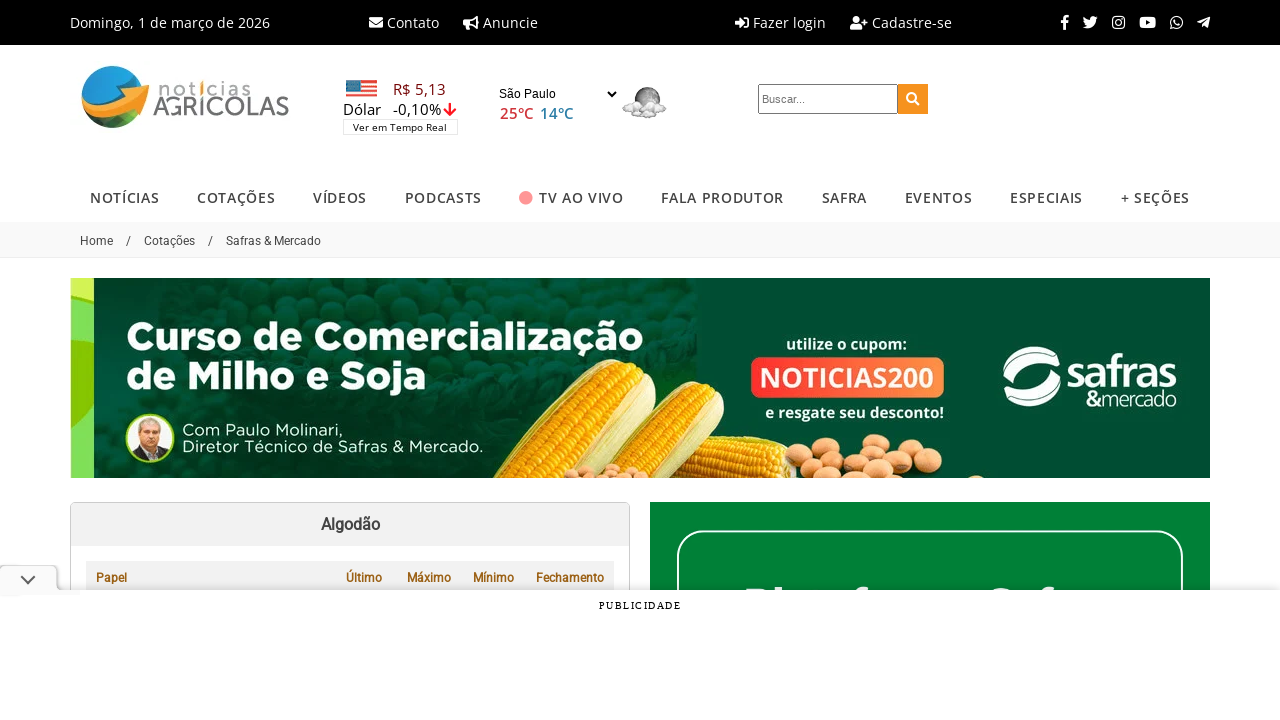

Located all 'box-cotacoes' elements on the page
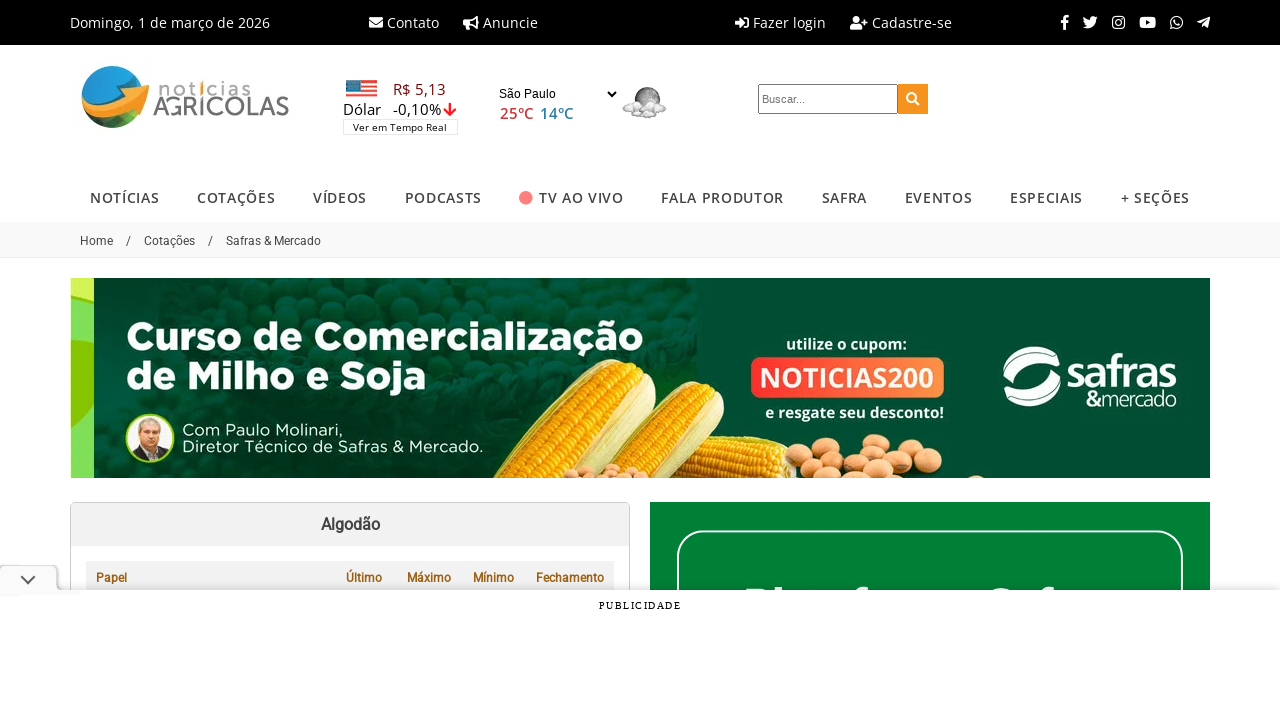

Verified that 11 quote box(es) are present on the page
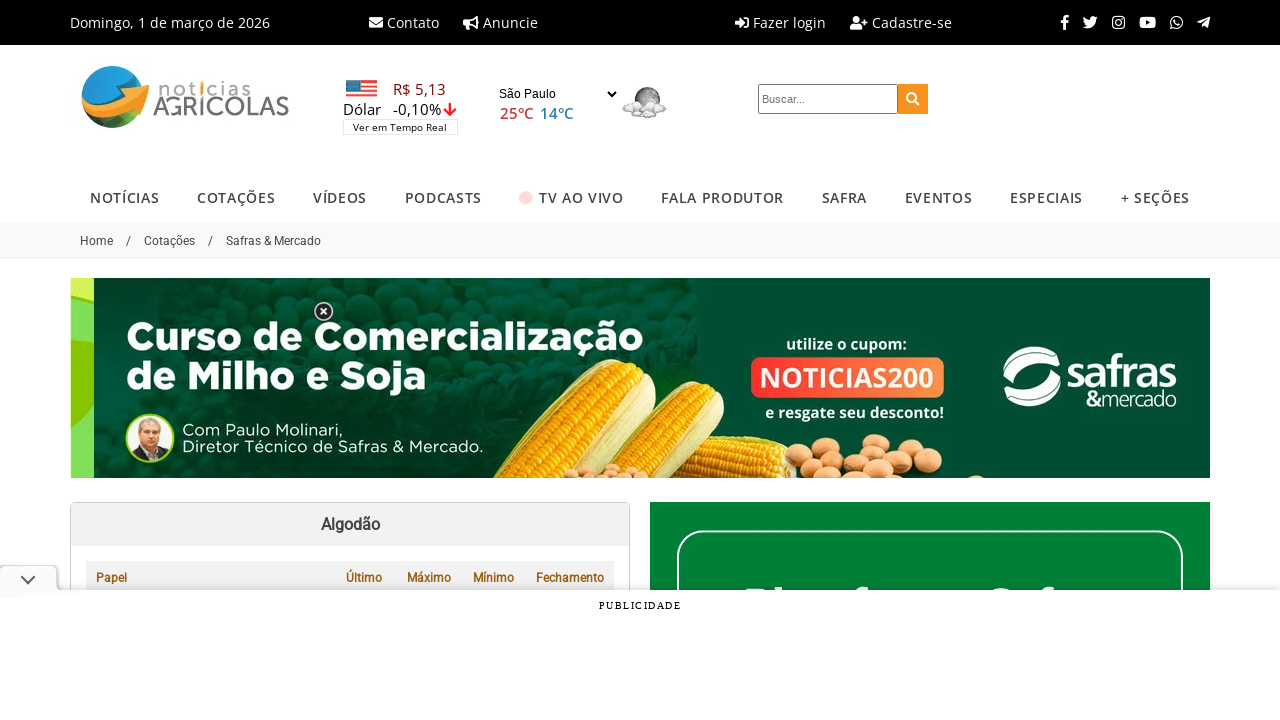

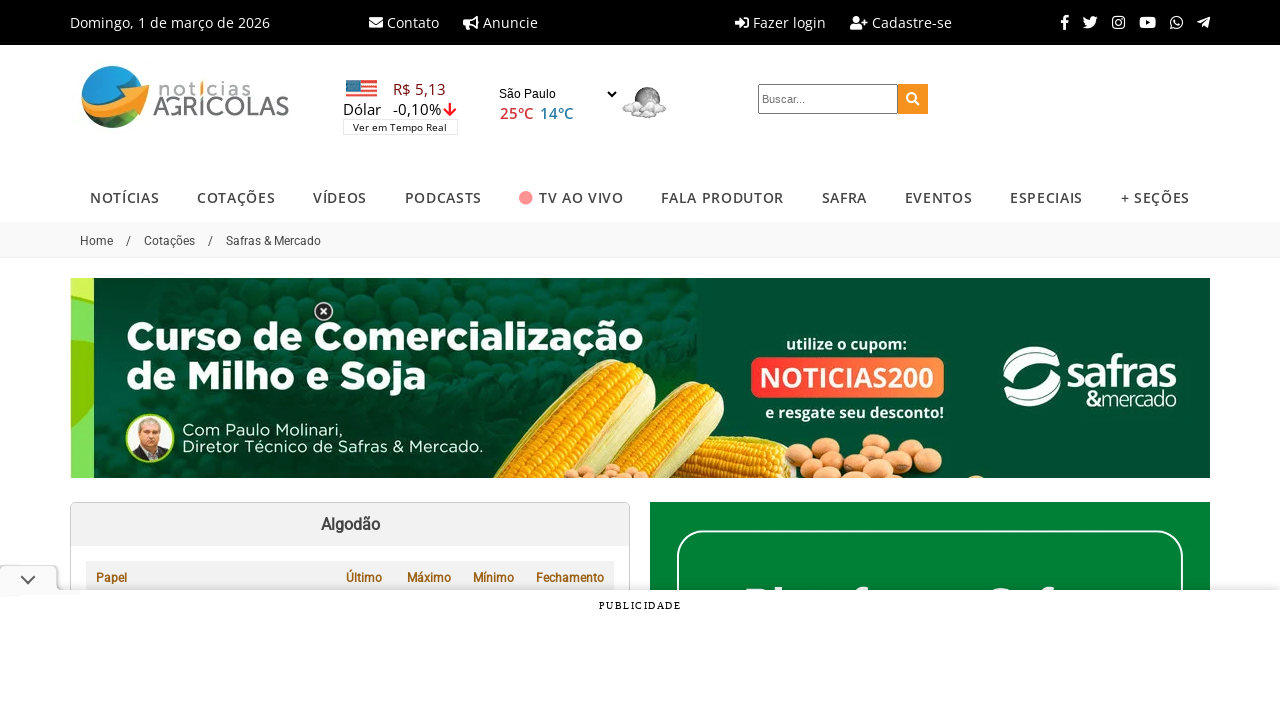